Navigates to demoblaze.com, retrieves product card elements, iterates through them to find "Samsung galaxy s6", and clicks on it when found

Starting URL: https://demoblaze.com/

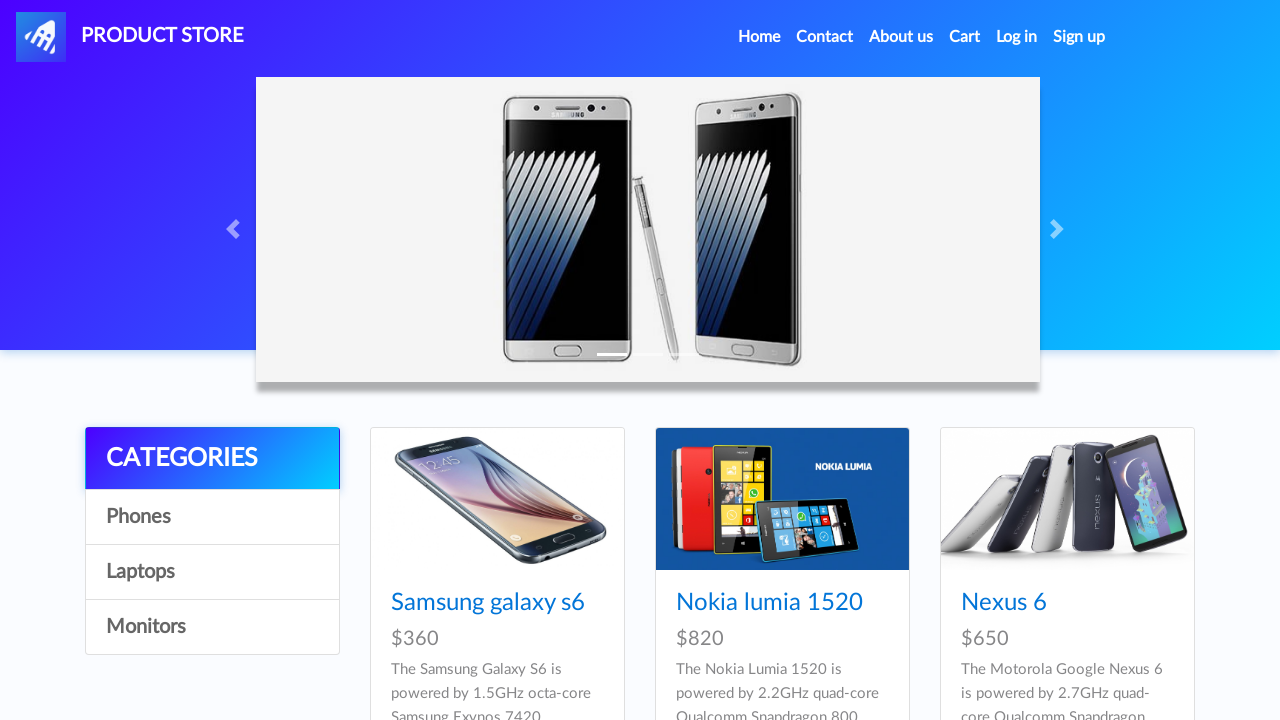

Waited for product card elements to load
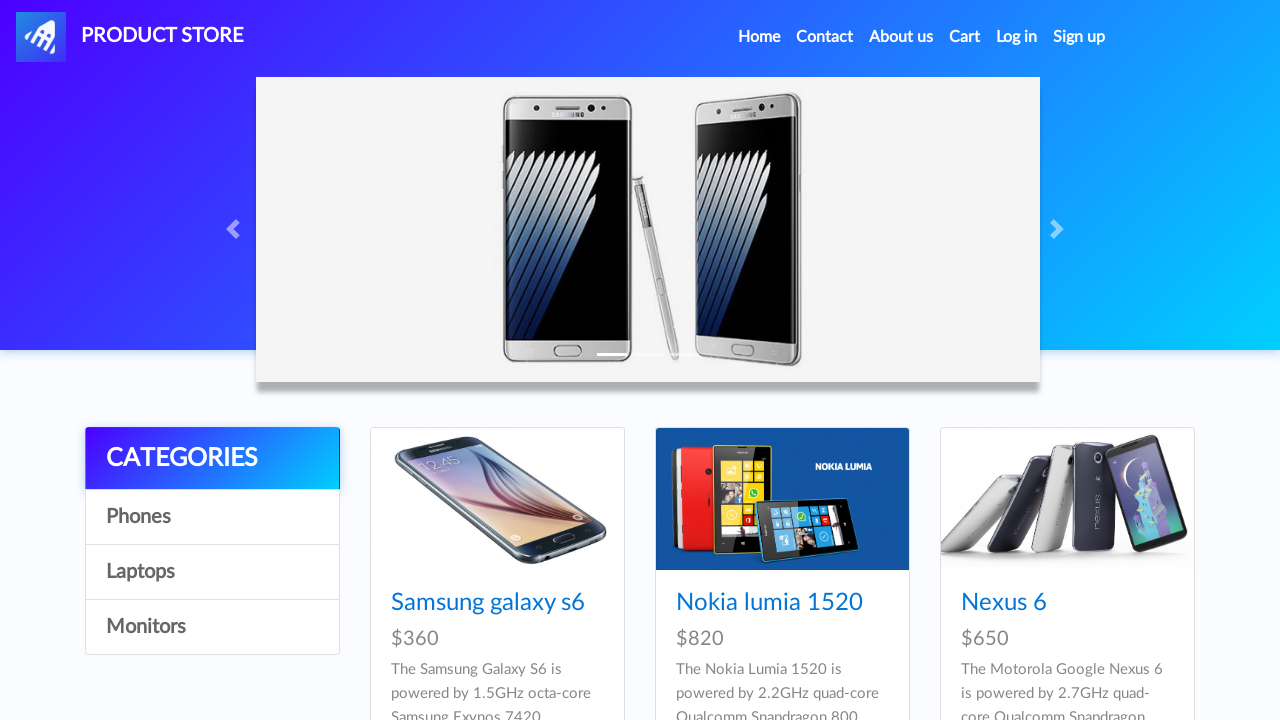

Retrieved all product card title links
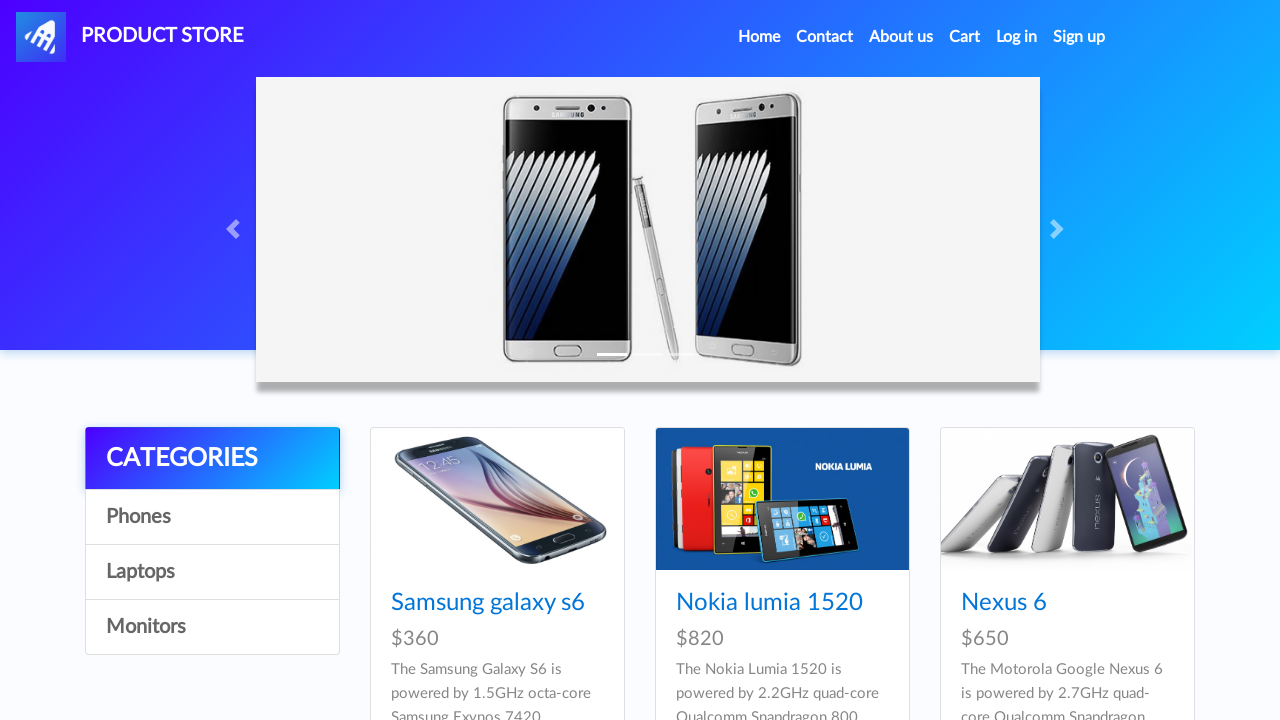

Retrieved product text: Samsung galaxy s6
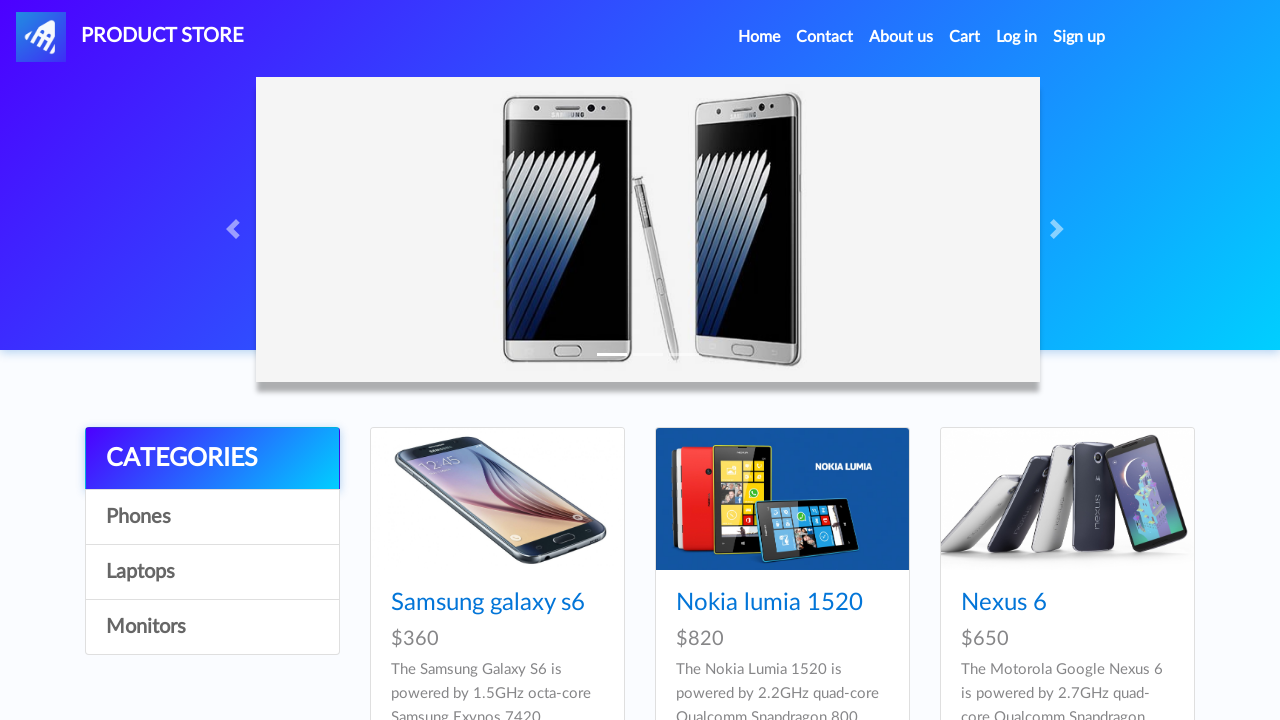

Clicked on Samsung galaxy s6 product at (488, 603) on h4.card-title a >> nth=0
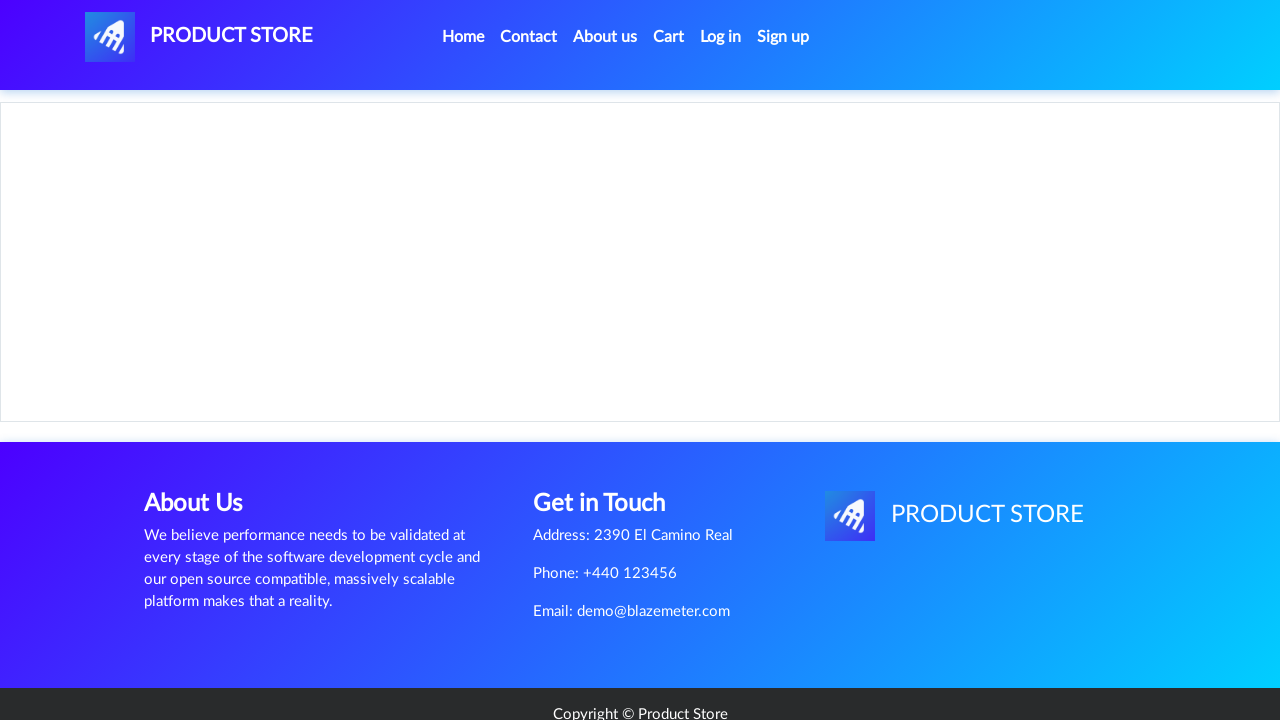

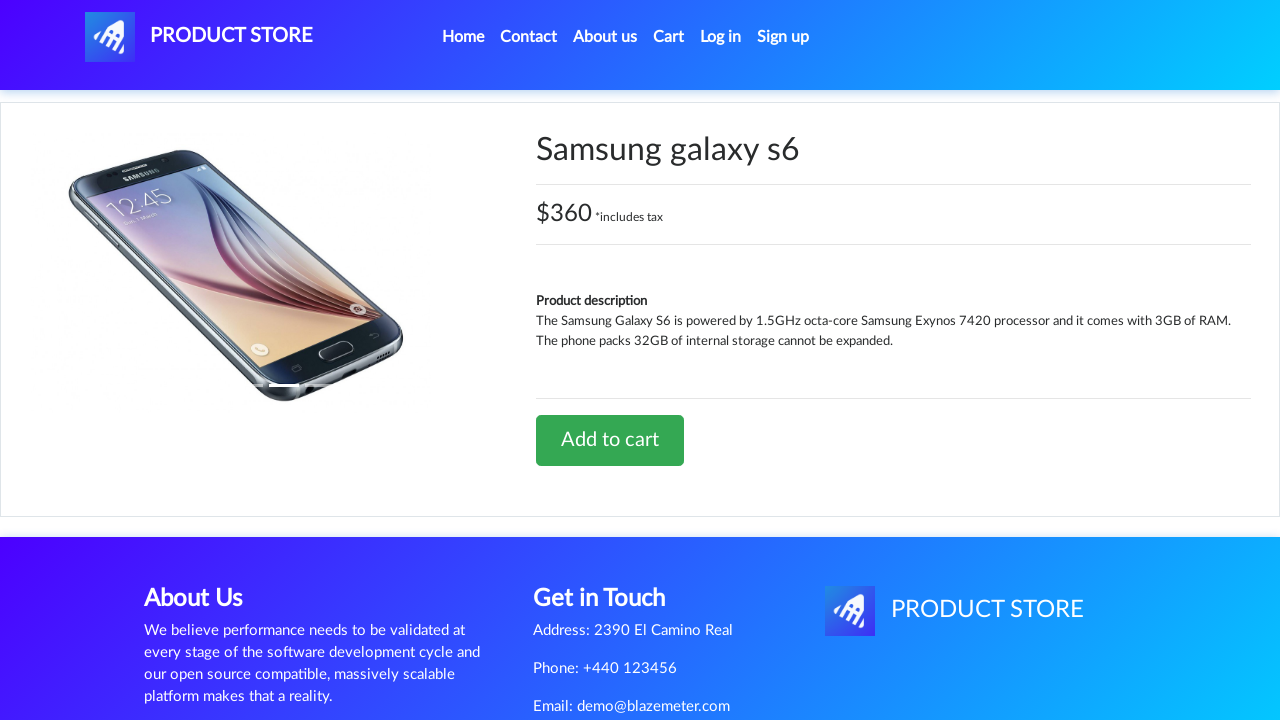